Tests mouse action functionality by performing double-click, right-click, and normal click on different buttons, then verifies that confirmation messages appear for each action.

Starting URL: https://demoqa.com/buttons

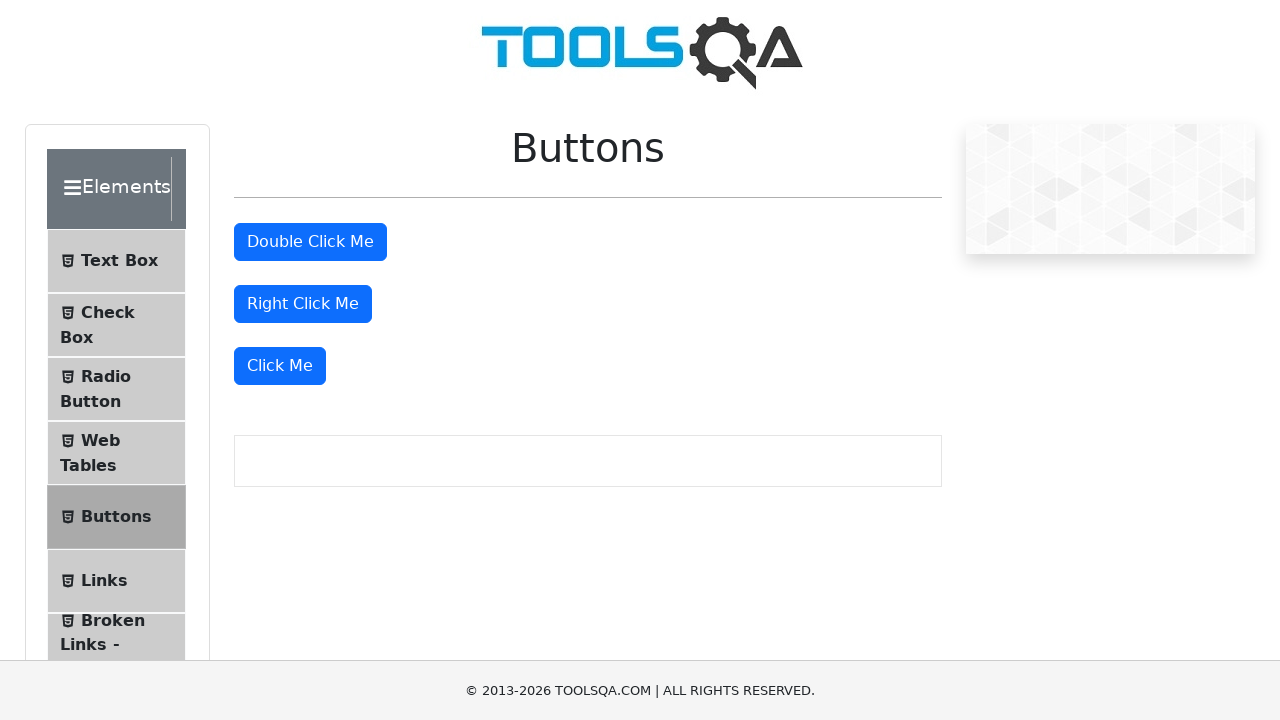

Double-clicked the double click button at (310, 242) on #doubleClickBtn
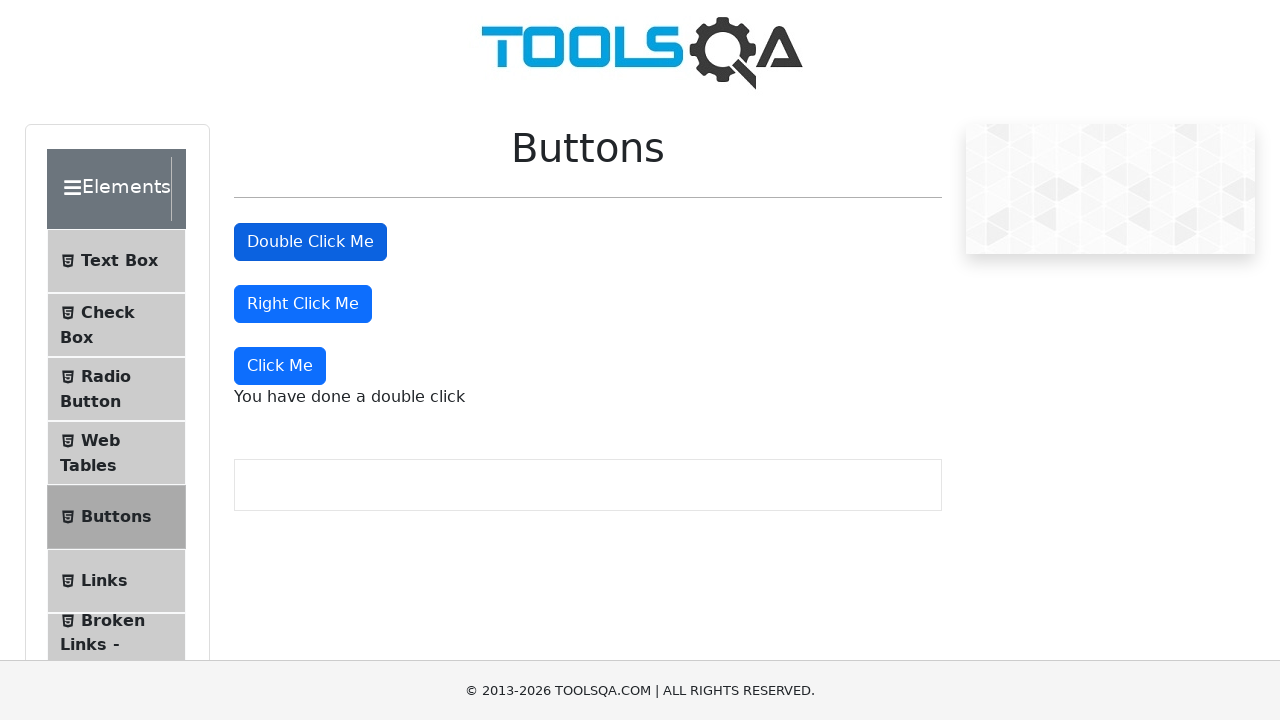

Right-clicked the right click button at (303, 304) on #rightClickBtn
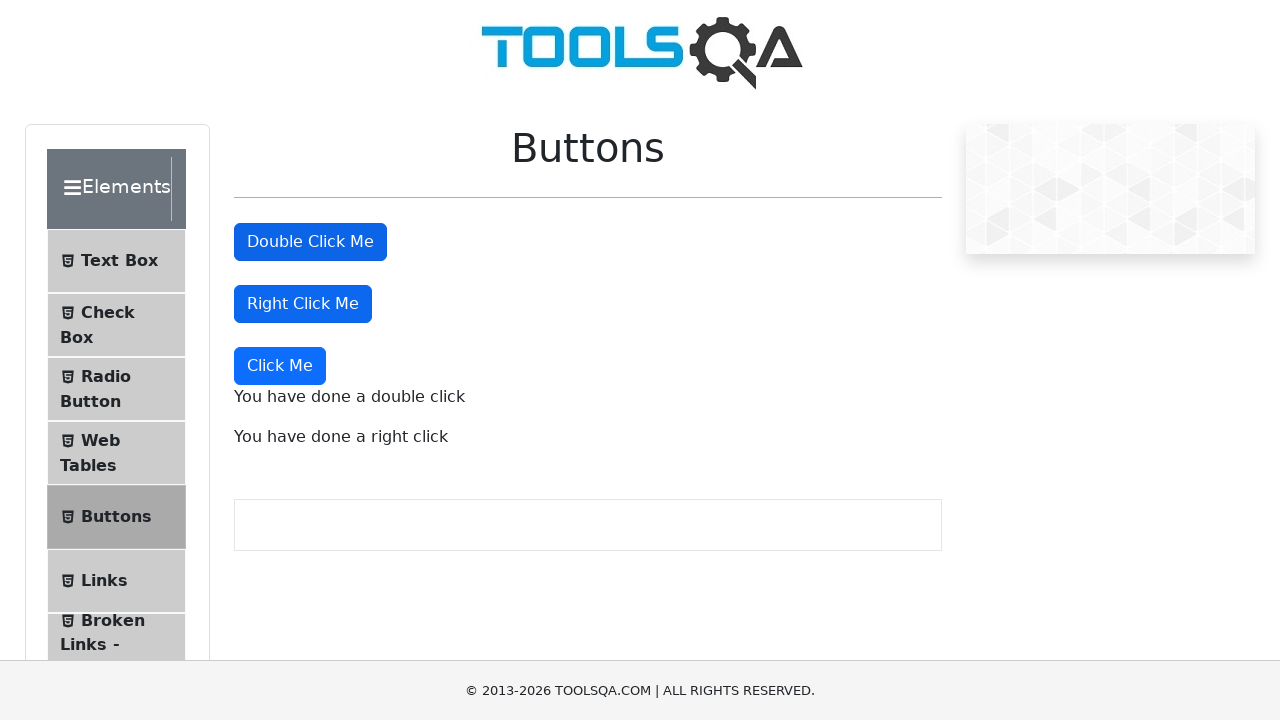

Clicked the 'Click Me' button with normal left-click at (280, 366) on xpath=//button[text()='Click Me']
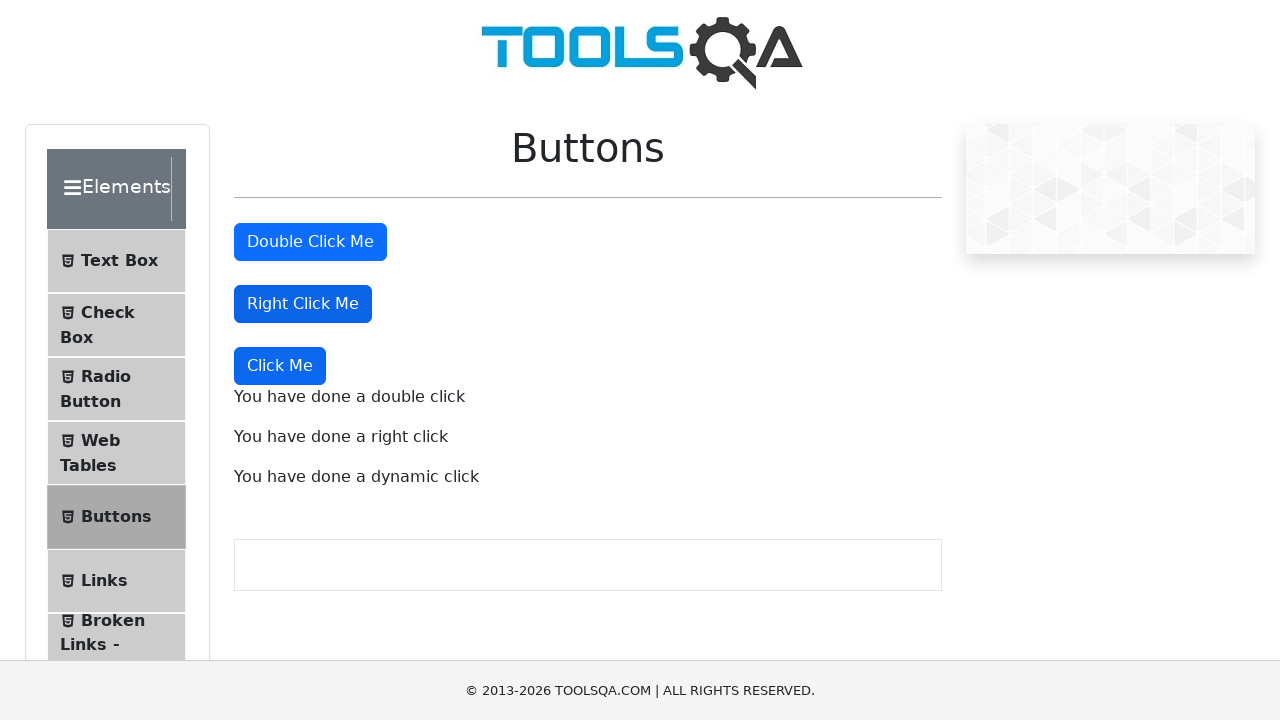

Double-click confirmation message appeared
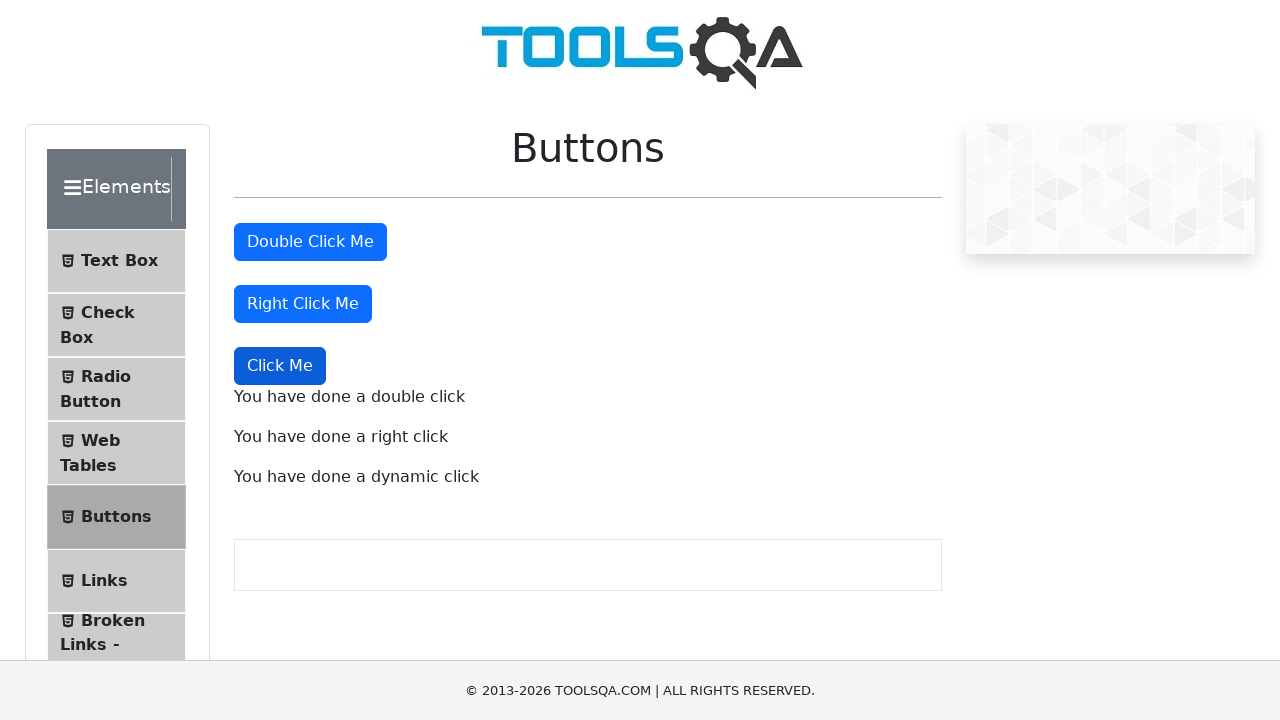

Right-click confirmation message appeared
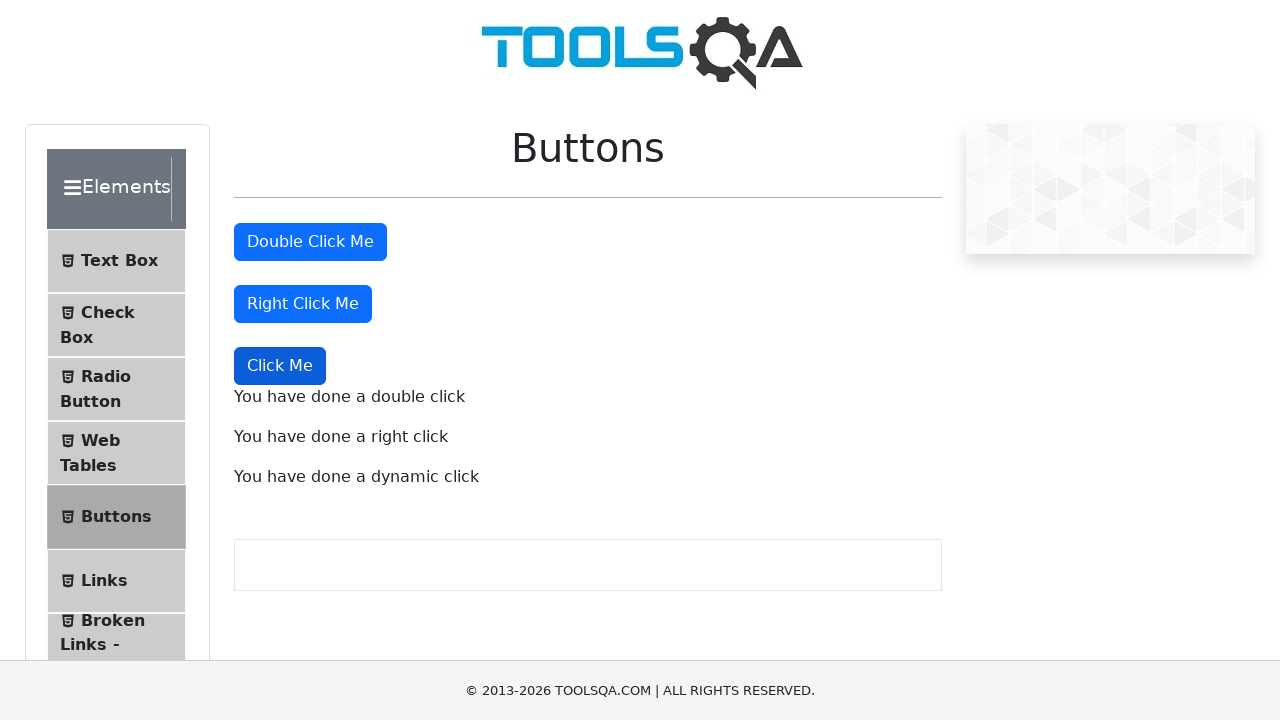

Normal click confirmation message appeared
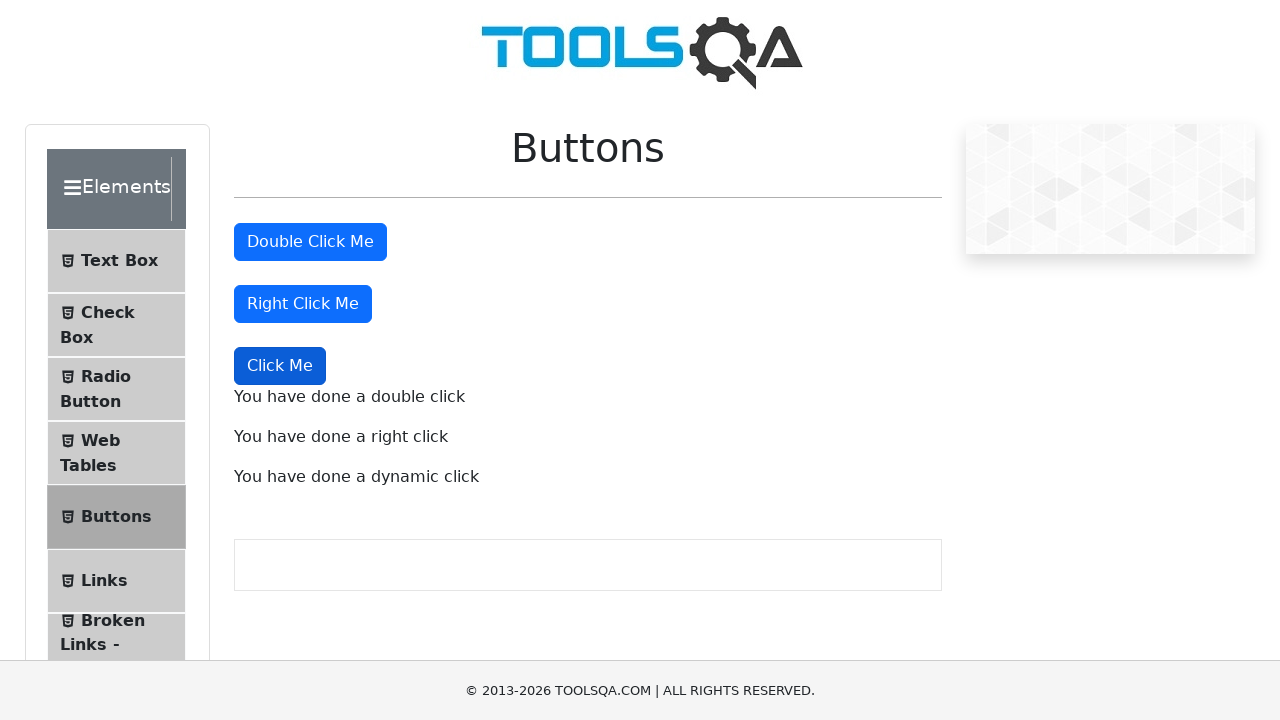

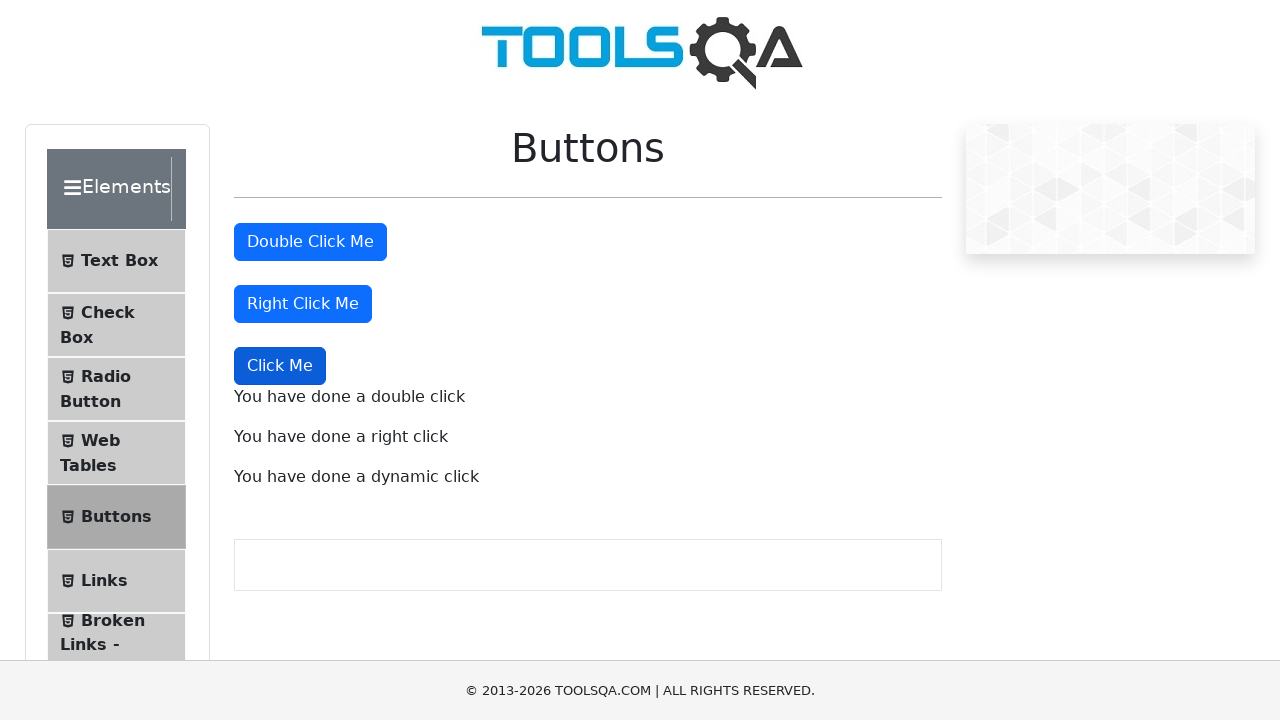